Tests window/tab handling by clicking a link that opens a new window and capturing the child window's title

Starting URL: https://rahulshettyacademy.com/AutomationPractice/

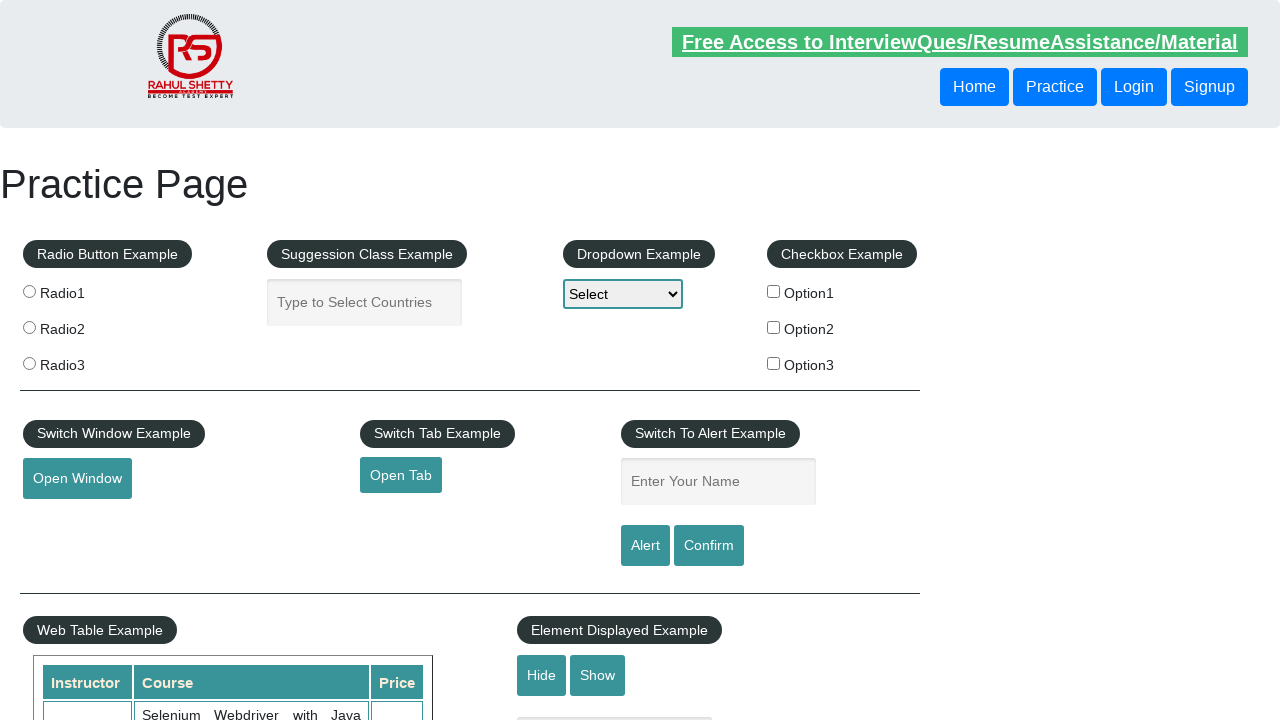

Clicked open window link and new window started opening at (77, 479) on [id='openwindow']
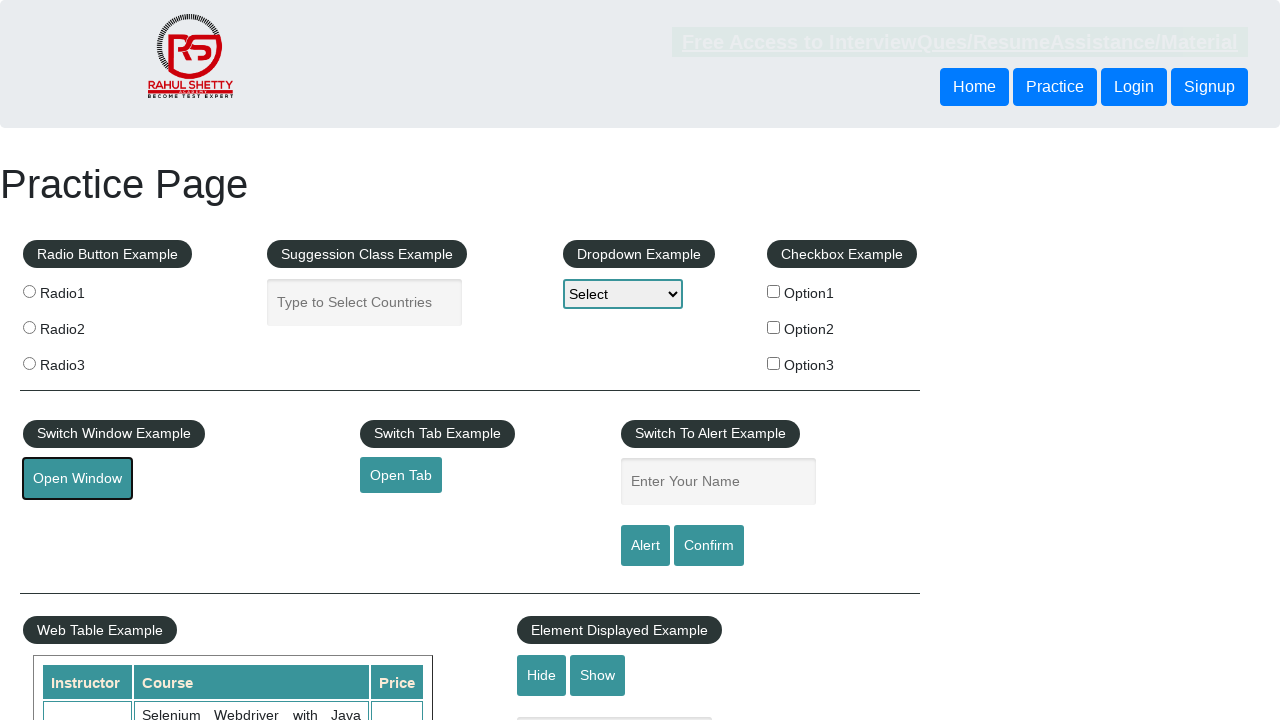

Captured child window reference
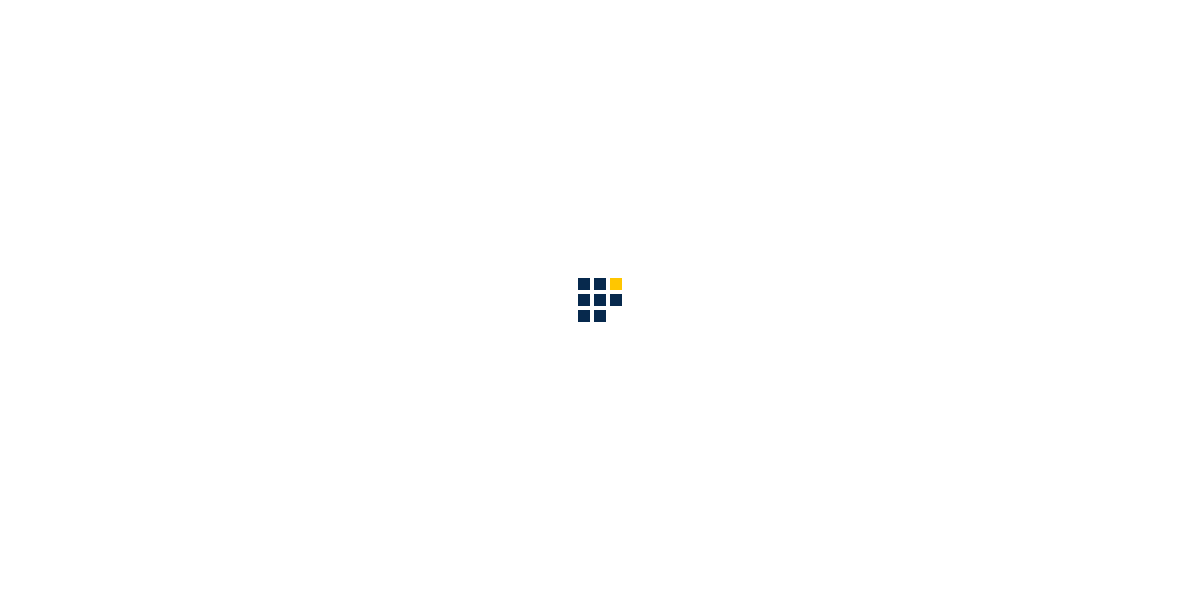

Child window finished loading
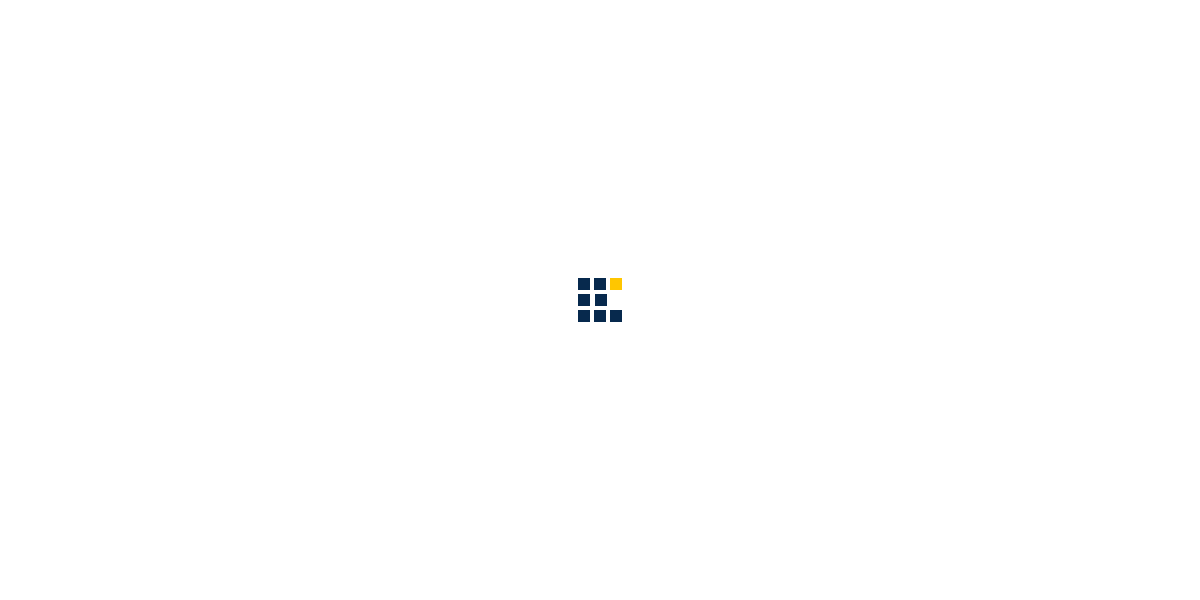

Captured child window title: QAClick Academy - A Testing Academy to Learn, Earn and Shine
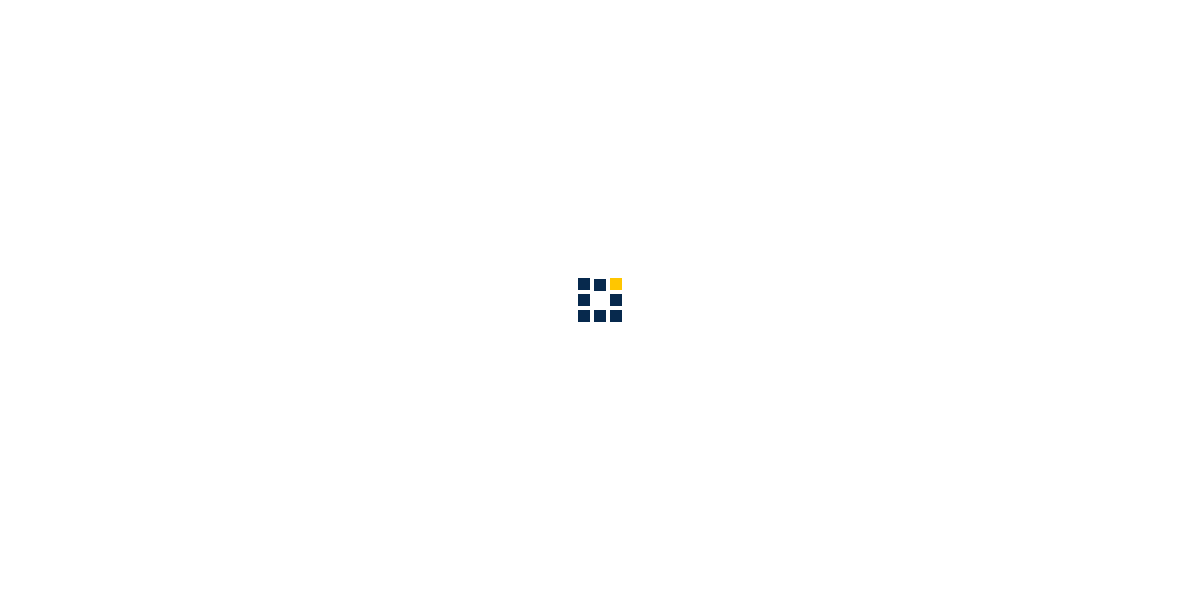

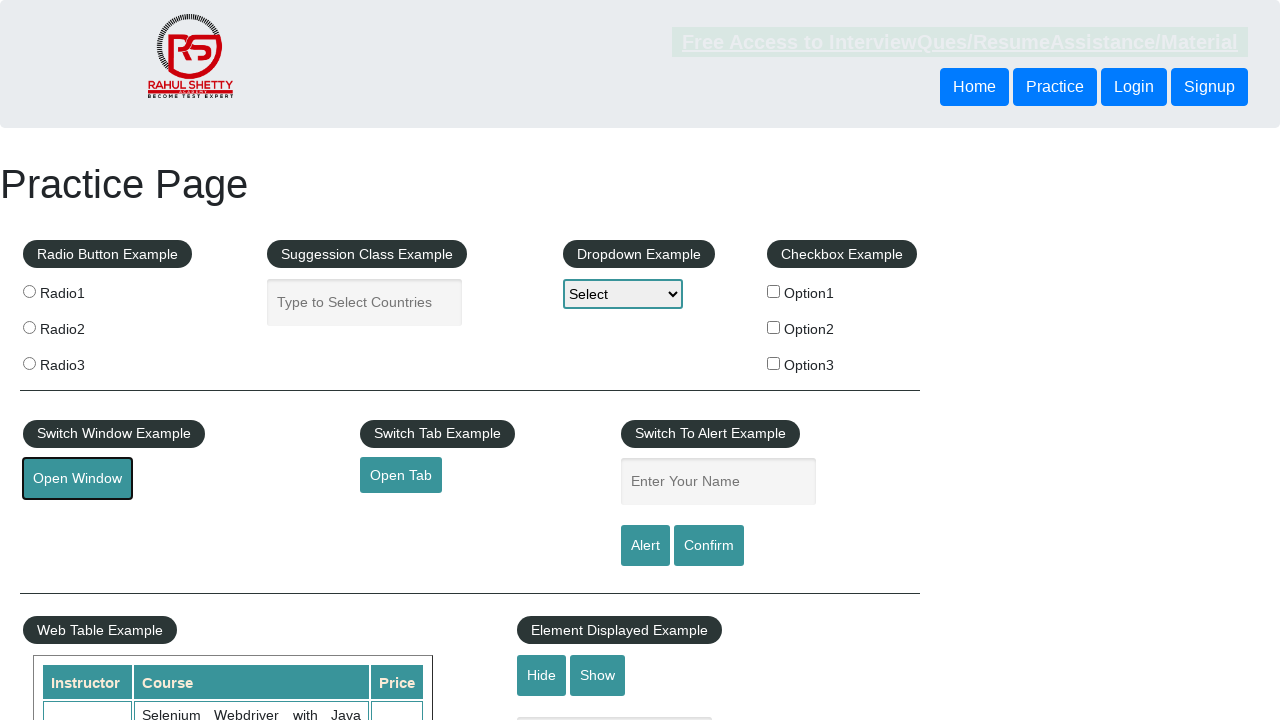